Tests the Text Box form on demoqa.com by navigating to the Elements section, clicking on Text Box, and filling out the form with name, email, current address, and permanent address fields.

Starting URL: https://demoqa.com/

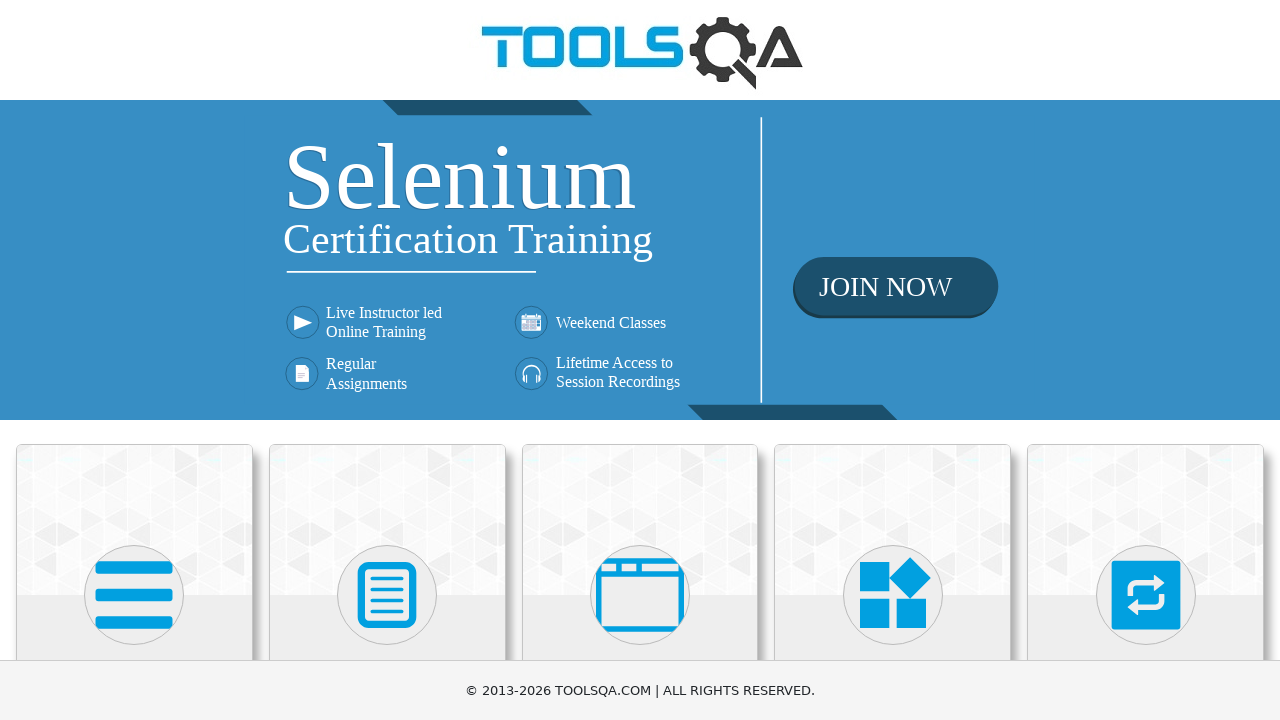

Waited for Elements section to load
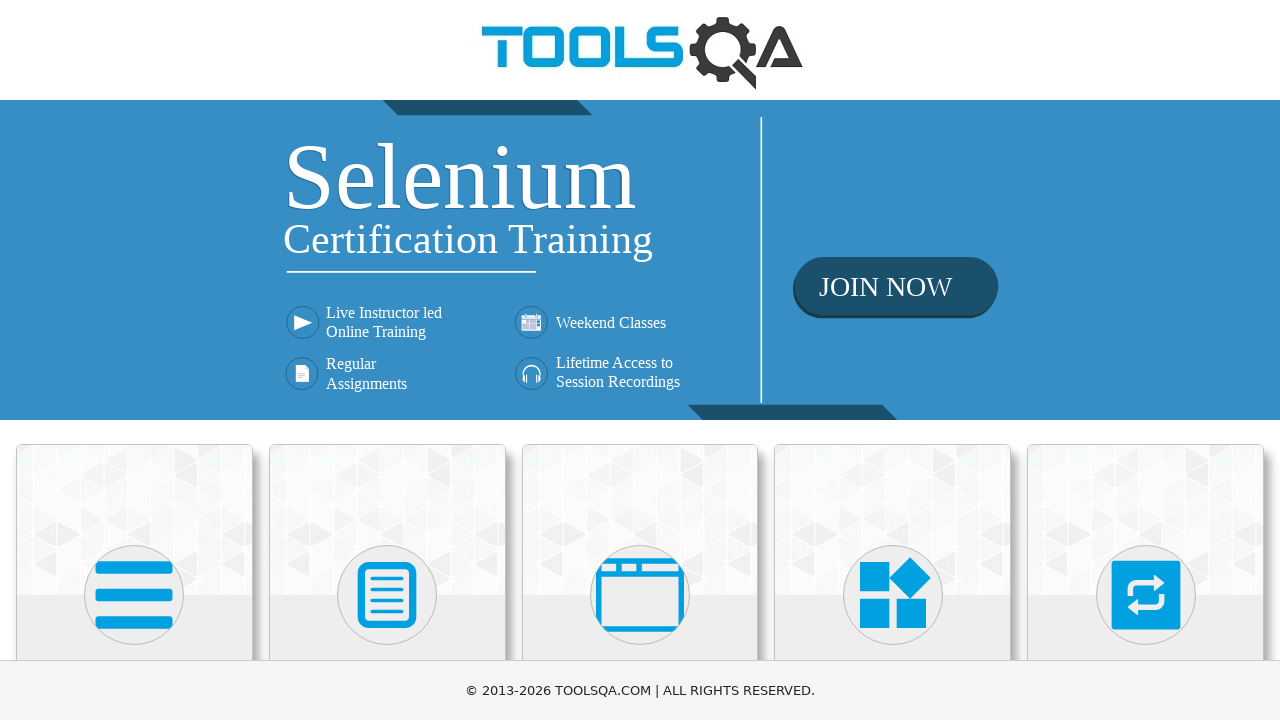

Located Elements box
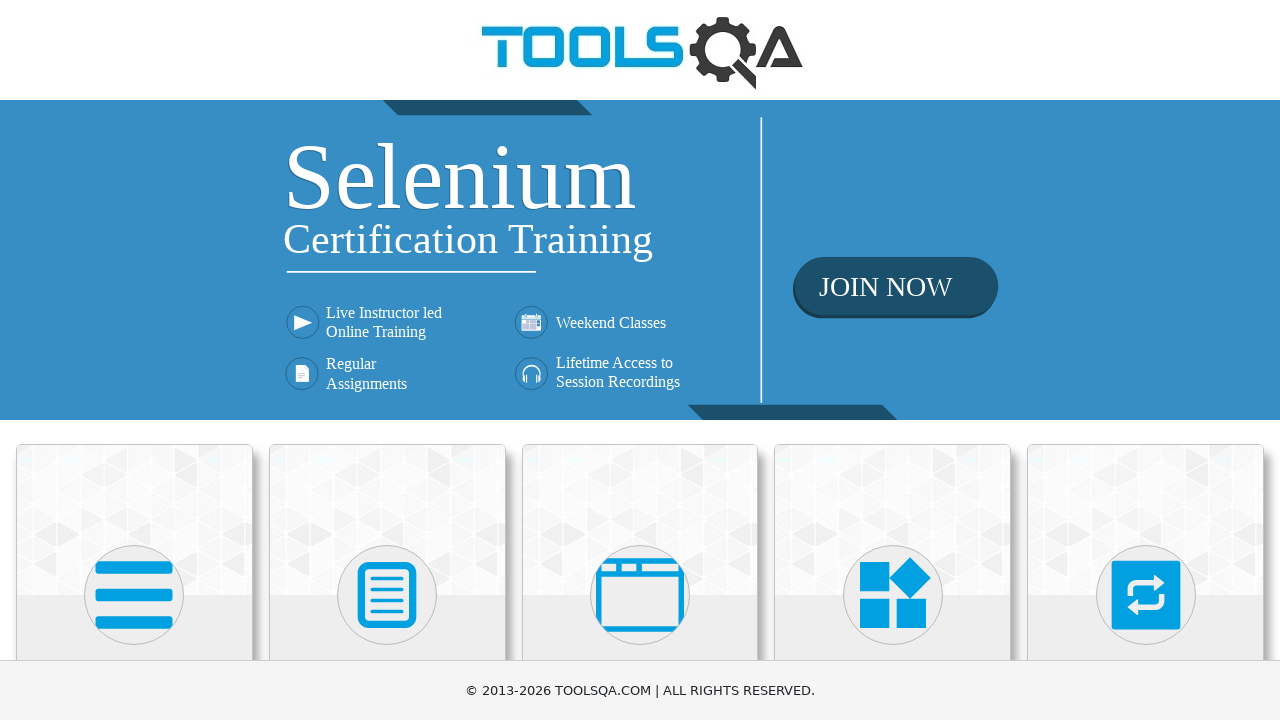

Scrolled Elements box into view
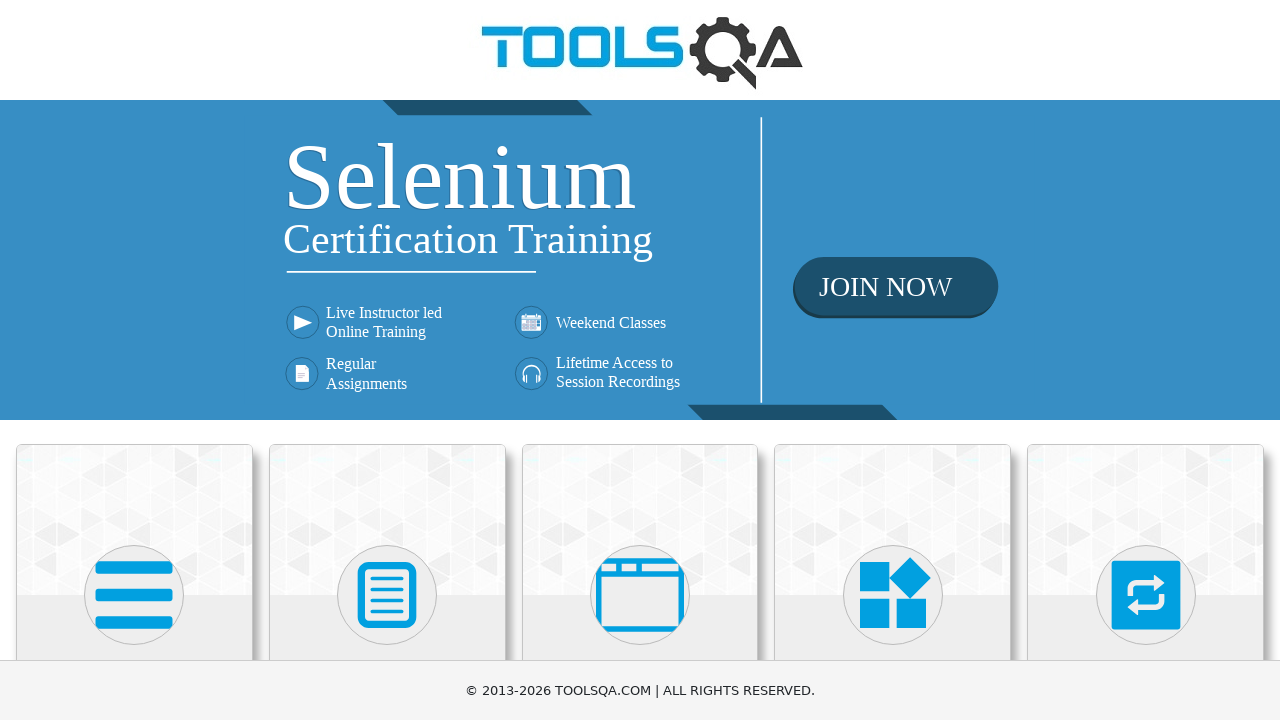

Clicked on Elements section at (134, 360) on xpath=//h5[text()='Elements']
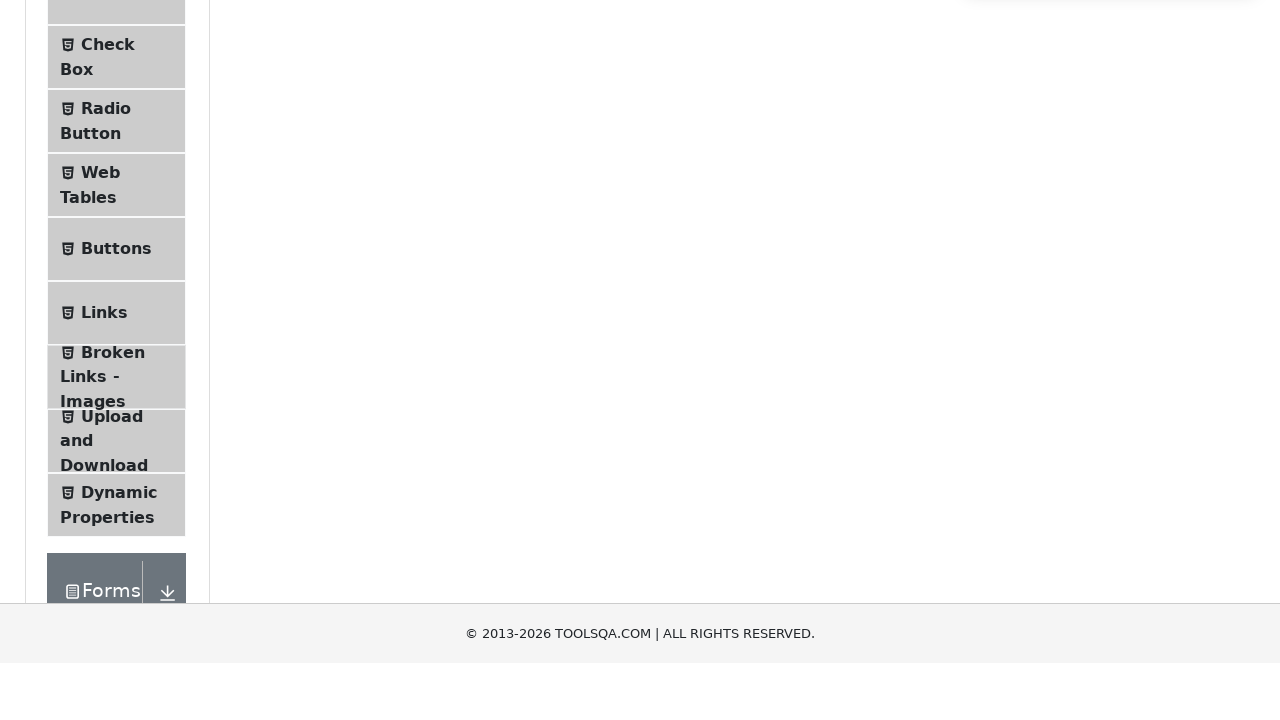

Waited for Text Box link to load
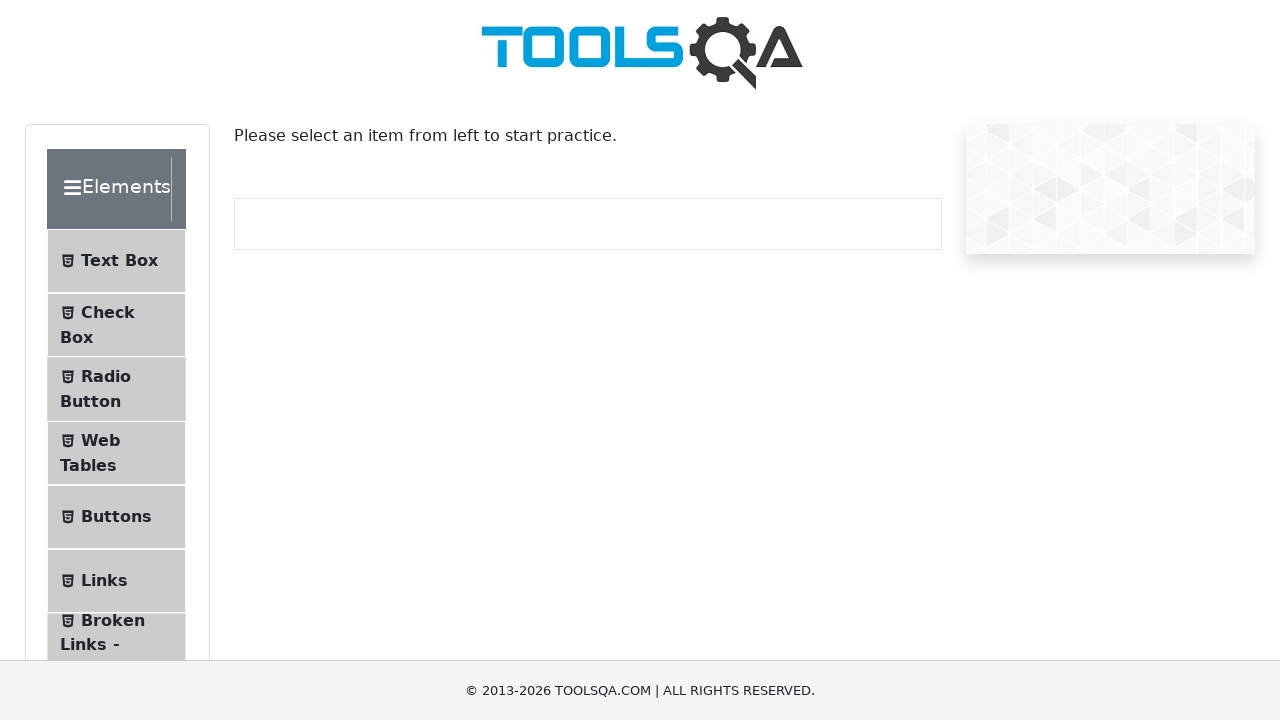

Clicked on Text Box link at (119, 261) on xpath=//span[contains(text(),'Text Box')]
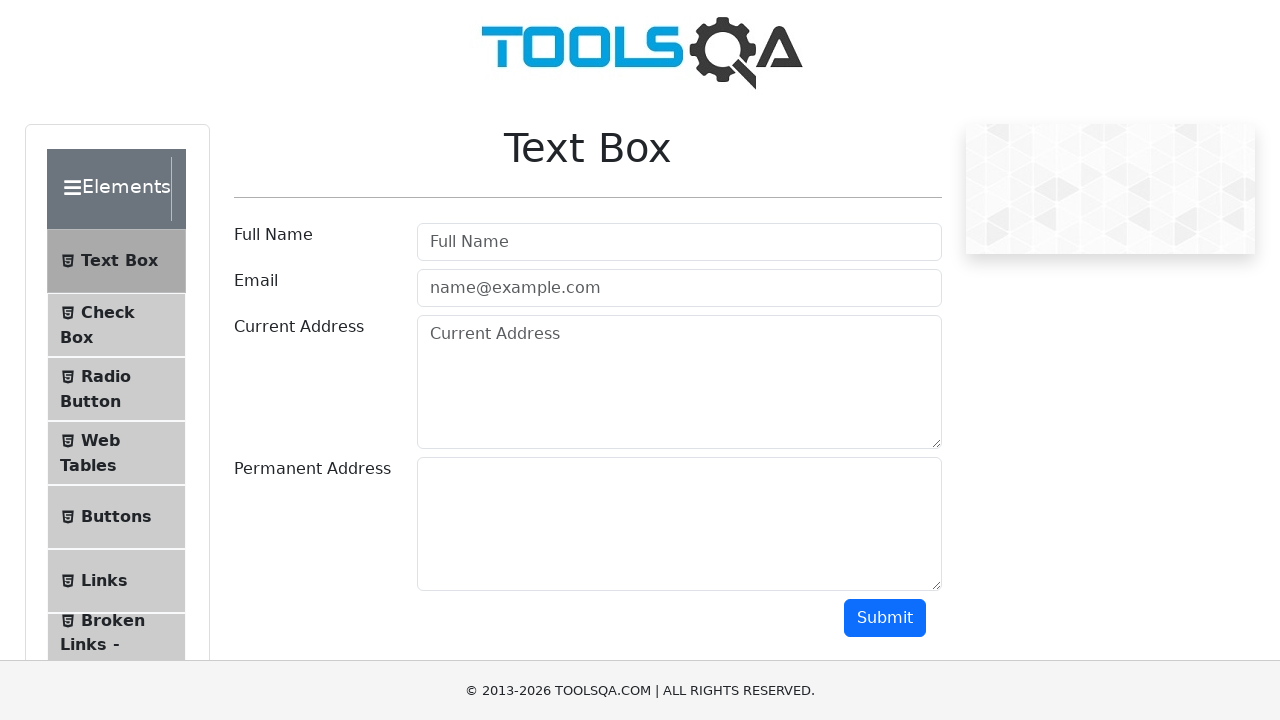

Waited for userName field to load
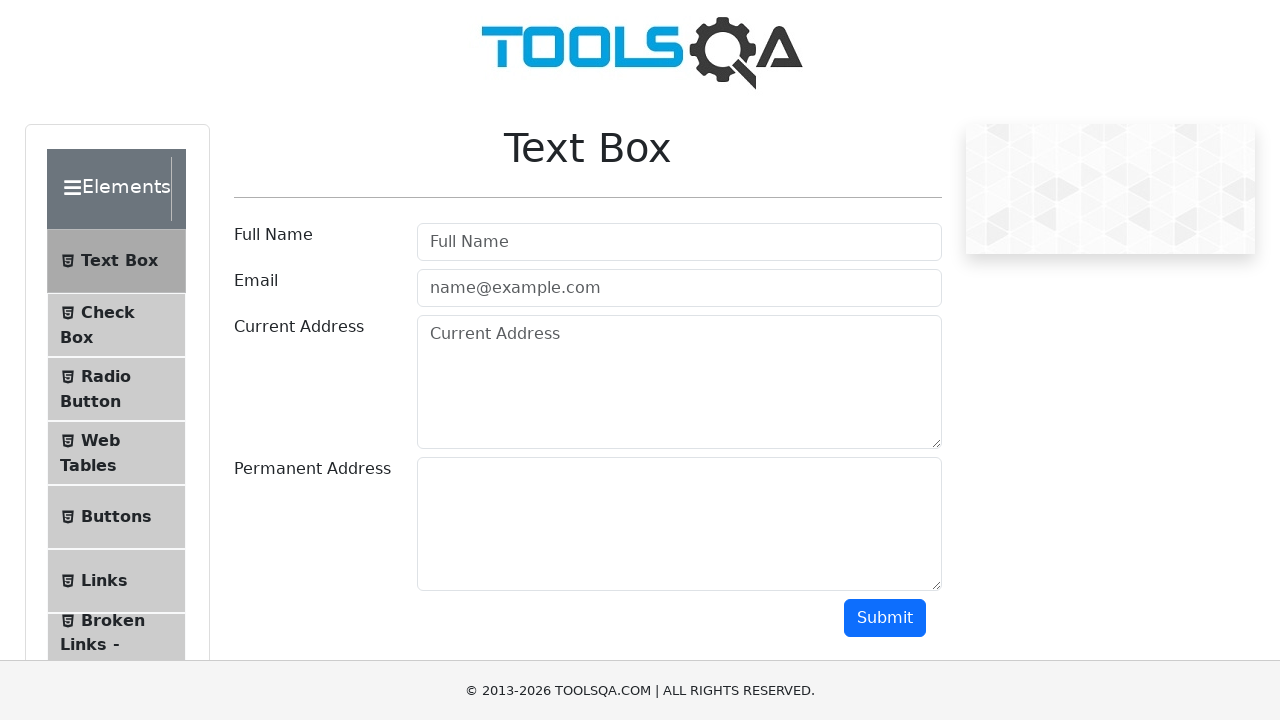

Filled fullName field with 'Marcus Wellington' on #userName
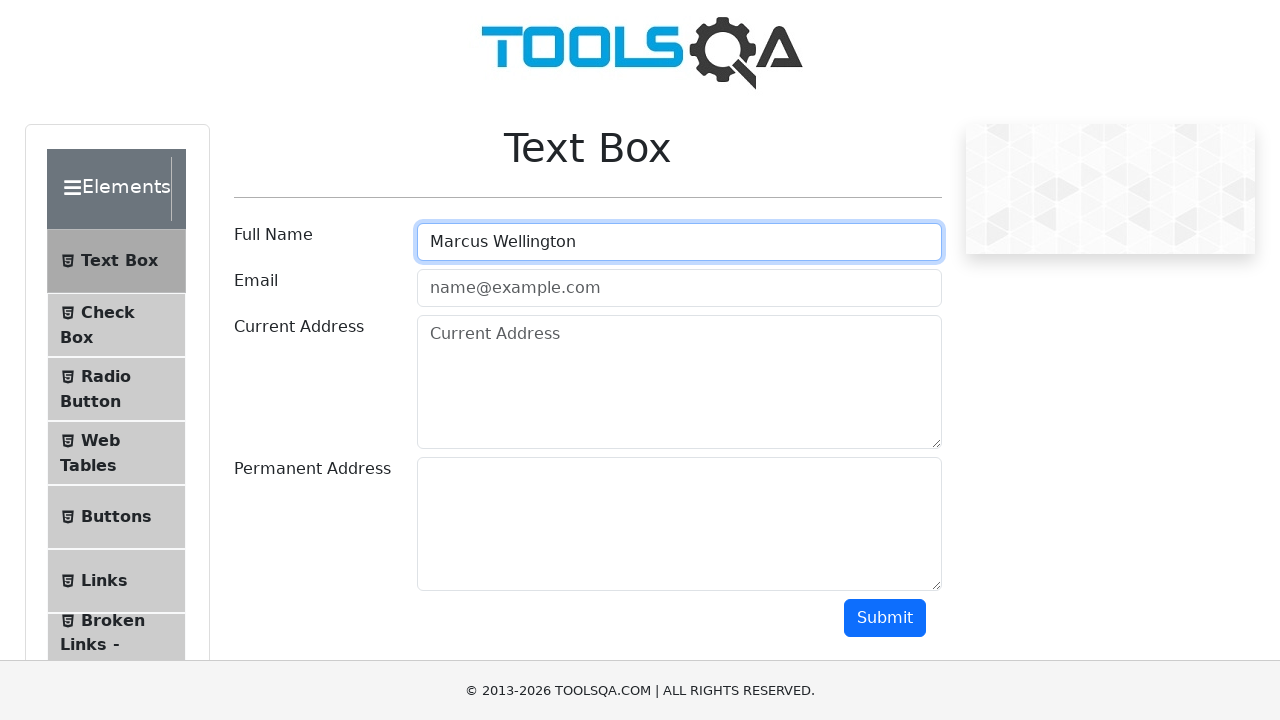

Waited for userEmail field to load
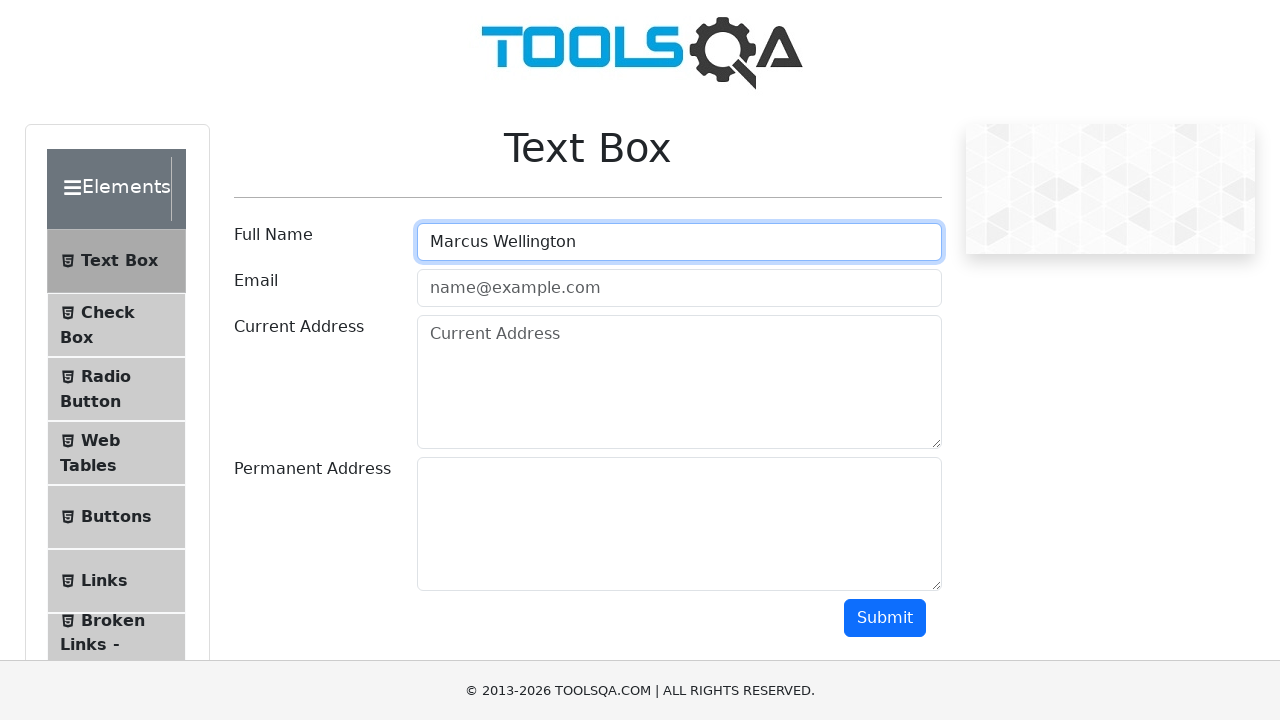

Filled email field with 'marcus.wellington@testmail.com' on #userEmail
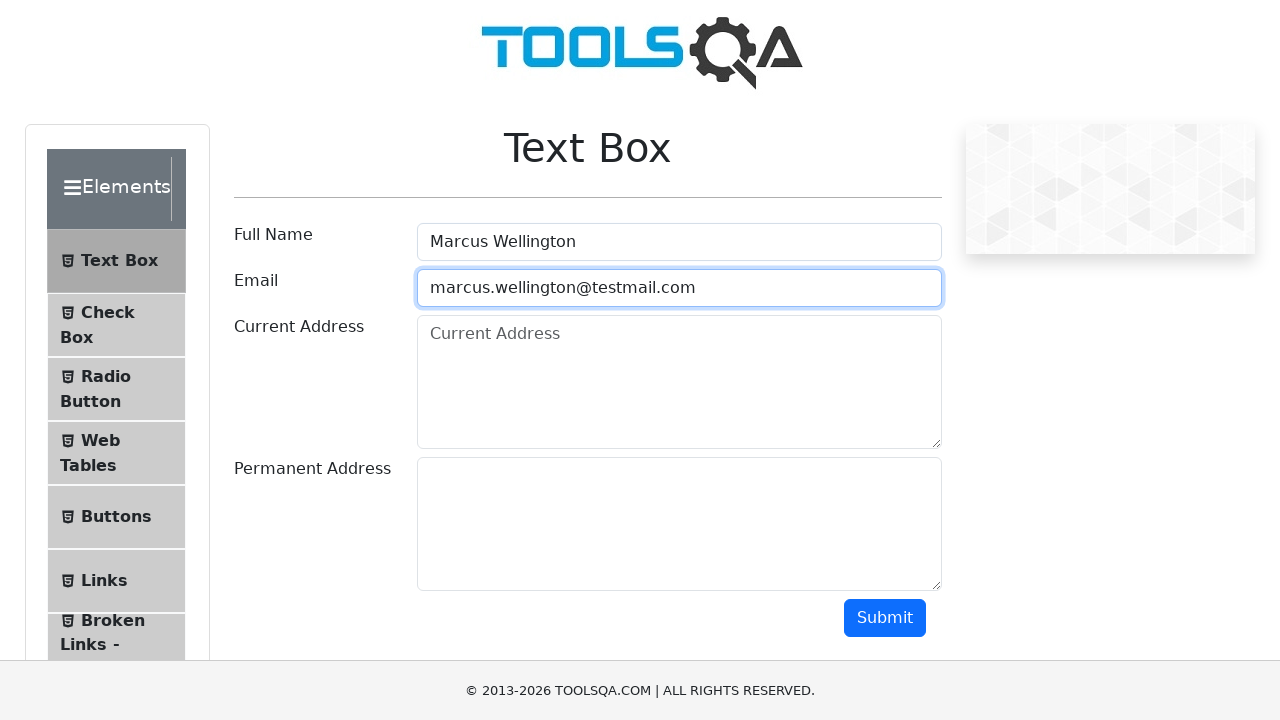

Waited for currentAddress field to load
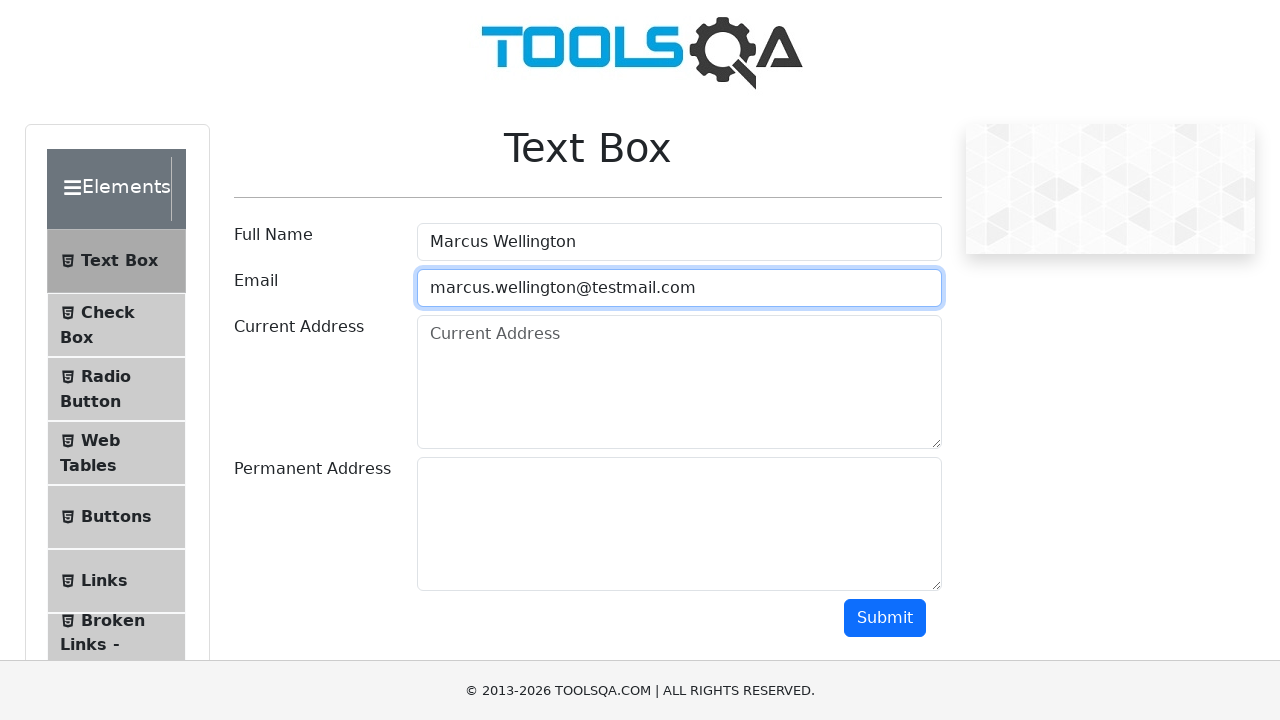

Filled current address field with '742 Evergreen Terrace, Springfield' on #currentAddress
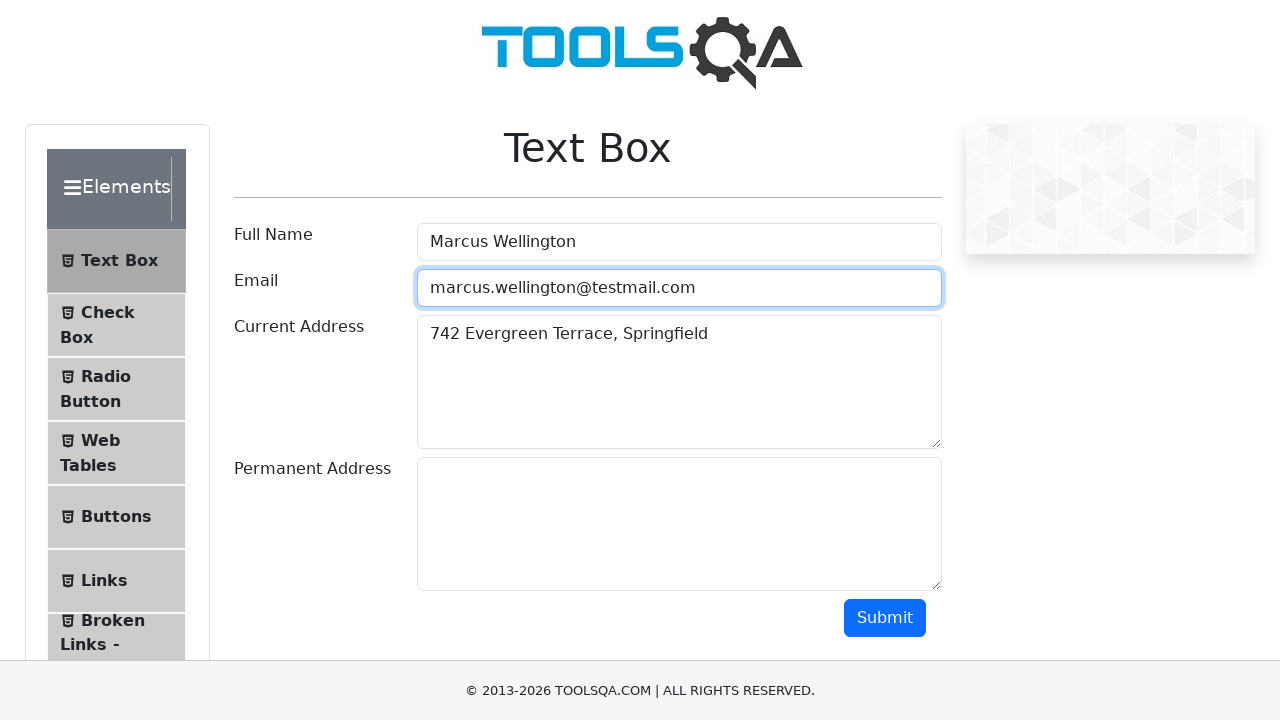

Waited for permanentAddress field to load
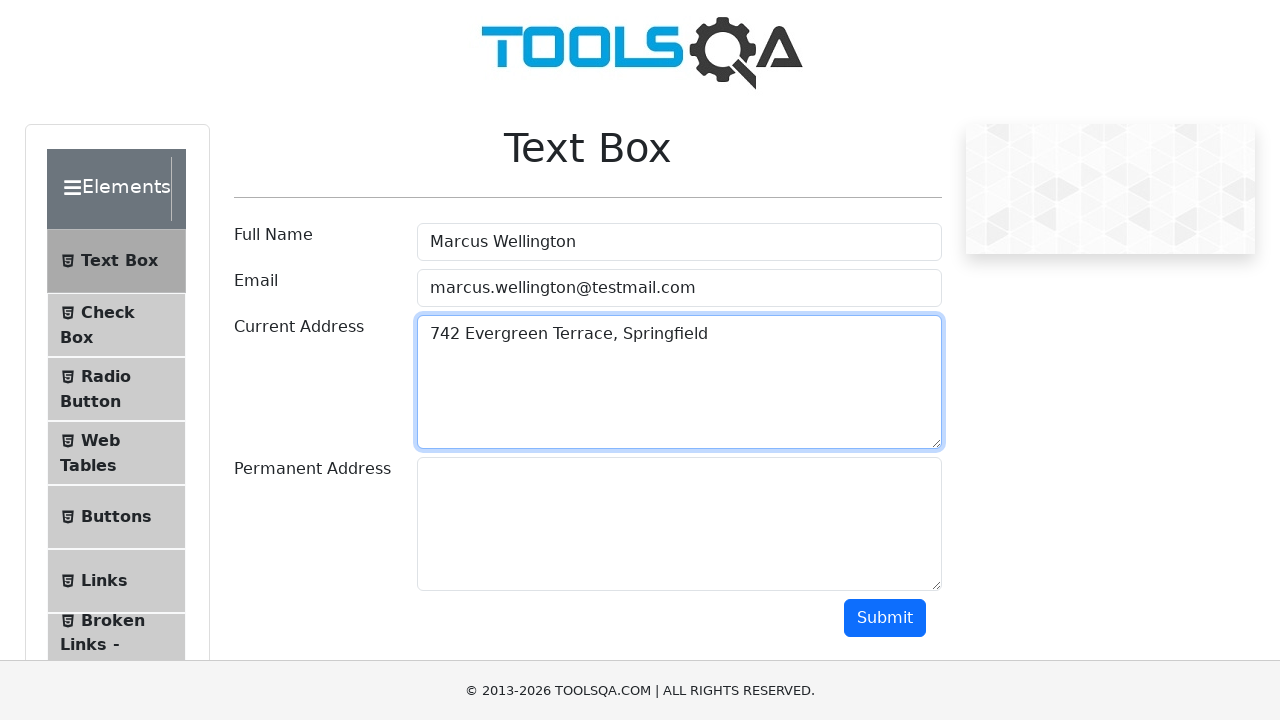

Filled permanent address field with '123 Oak Street, Boston MA' on #permanentAddress
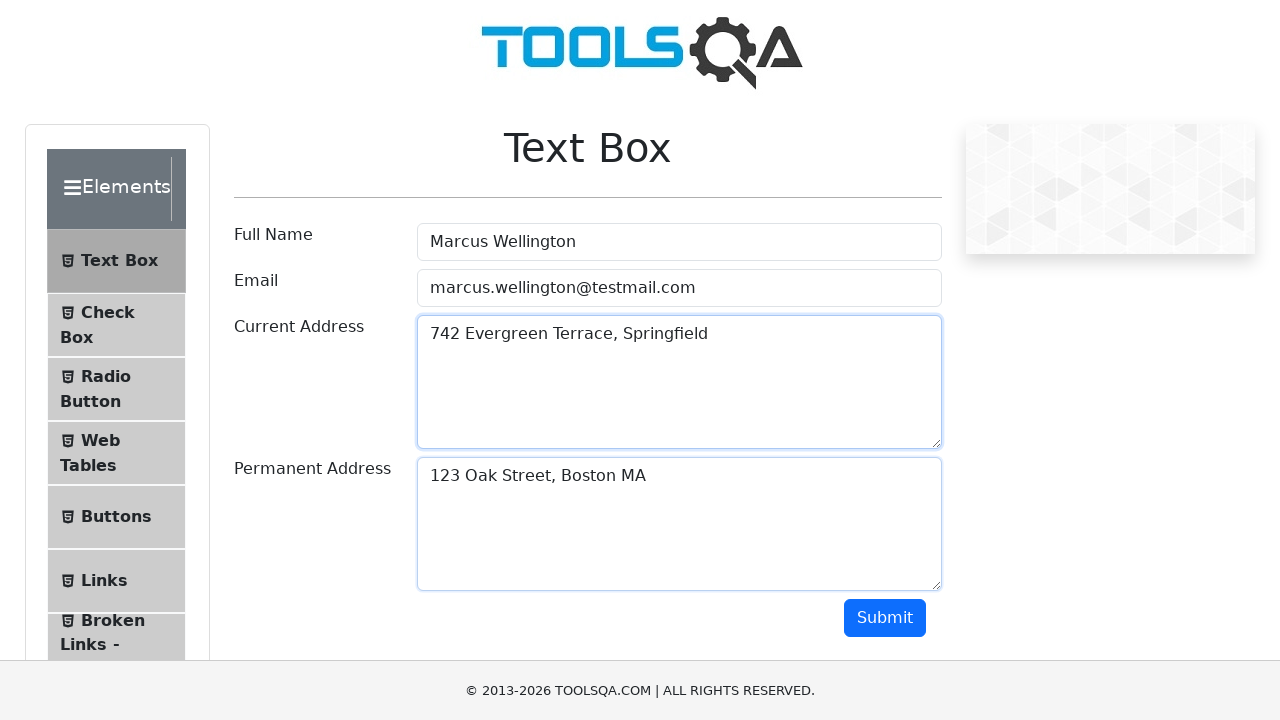

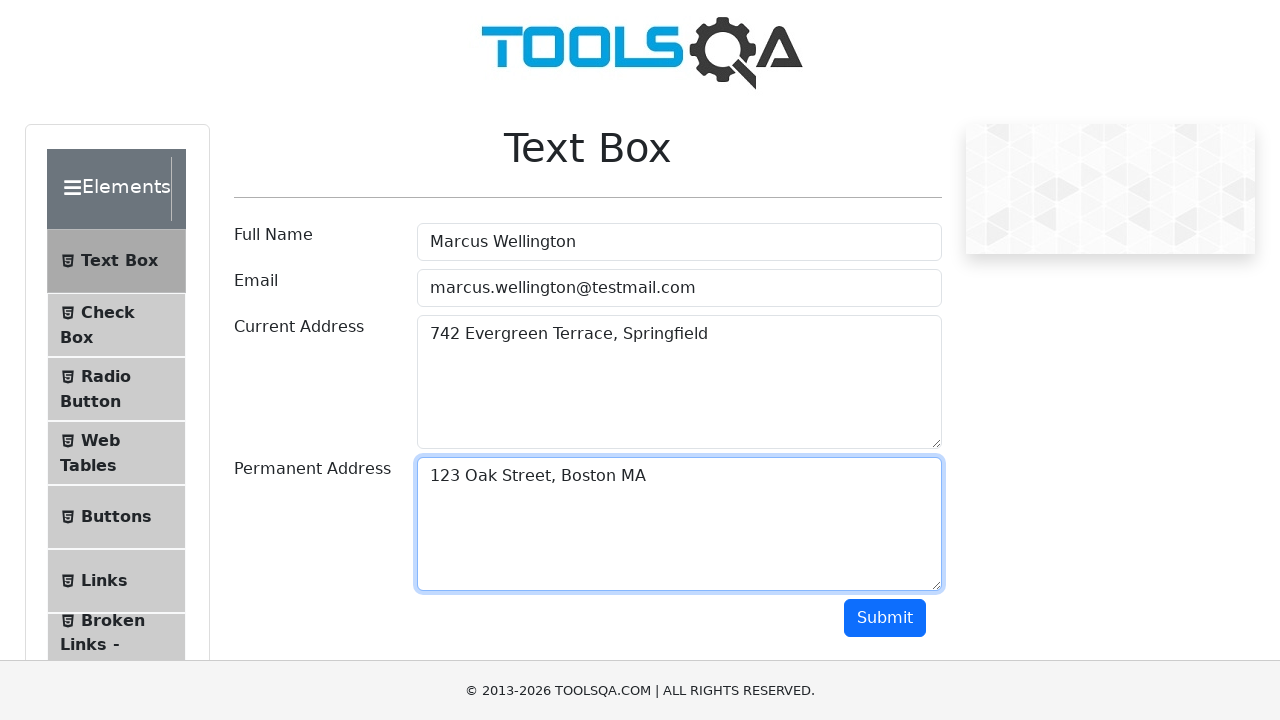